Tests drag and drop functionality by dragging an element in a square pattern (right, down, left, up) and verifying it returns to its original position.

Starting URL: https://bonigarcia.dev/selenium-webdriver-java/drag-and-drop.html

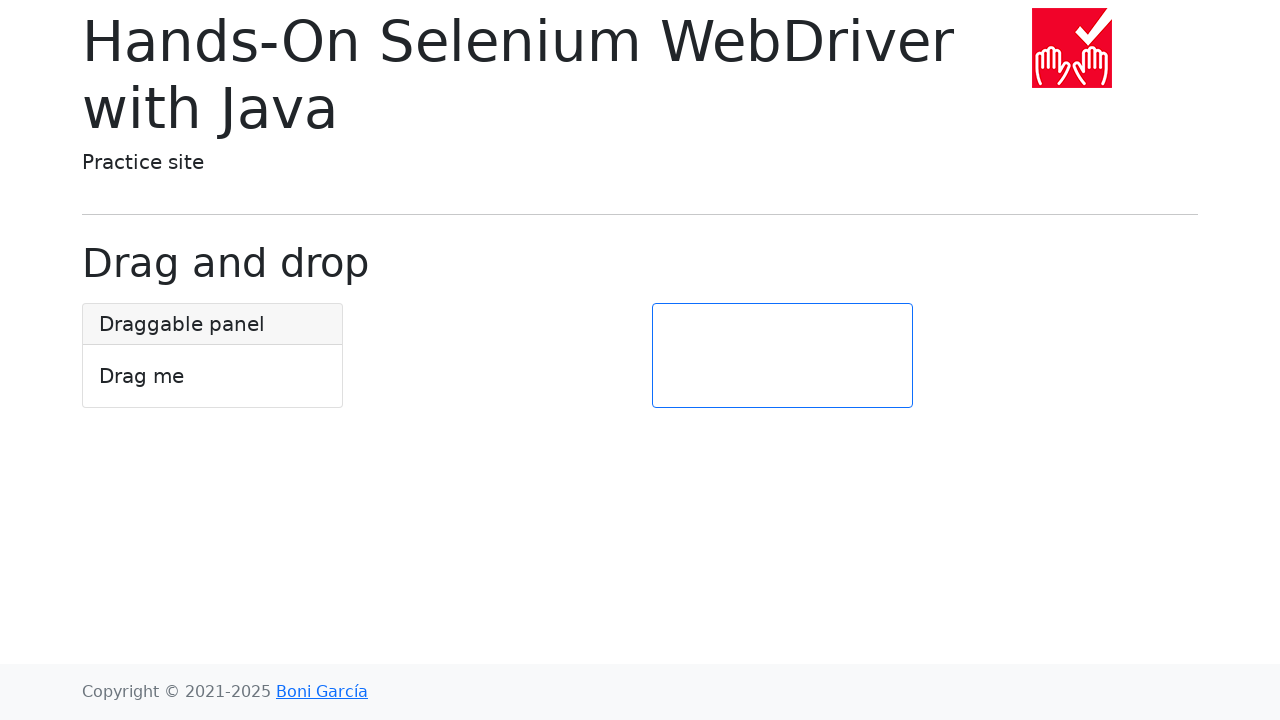

Located draggable element
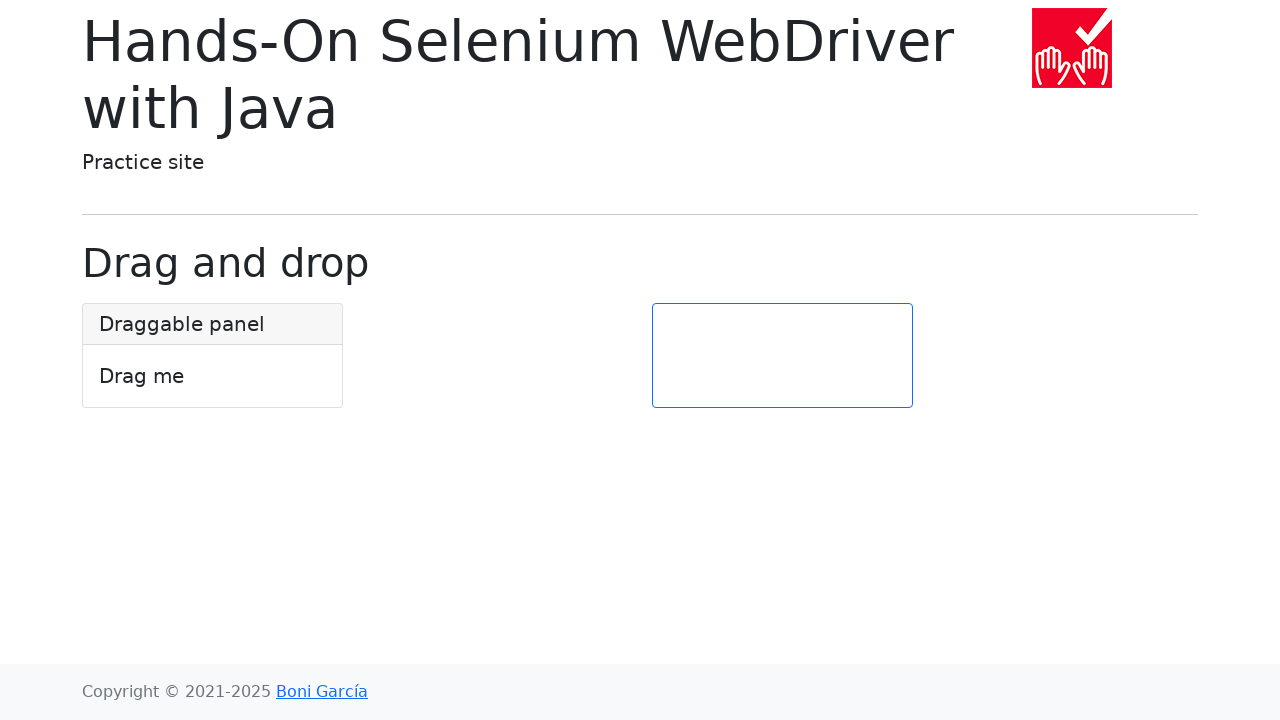

Retrieved original bounding box of draggable element
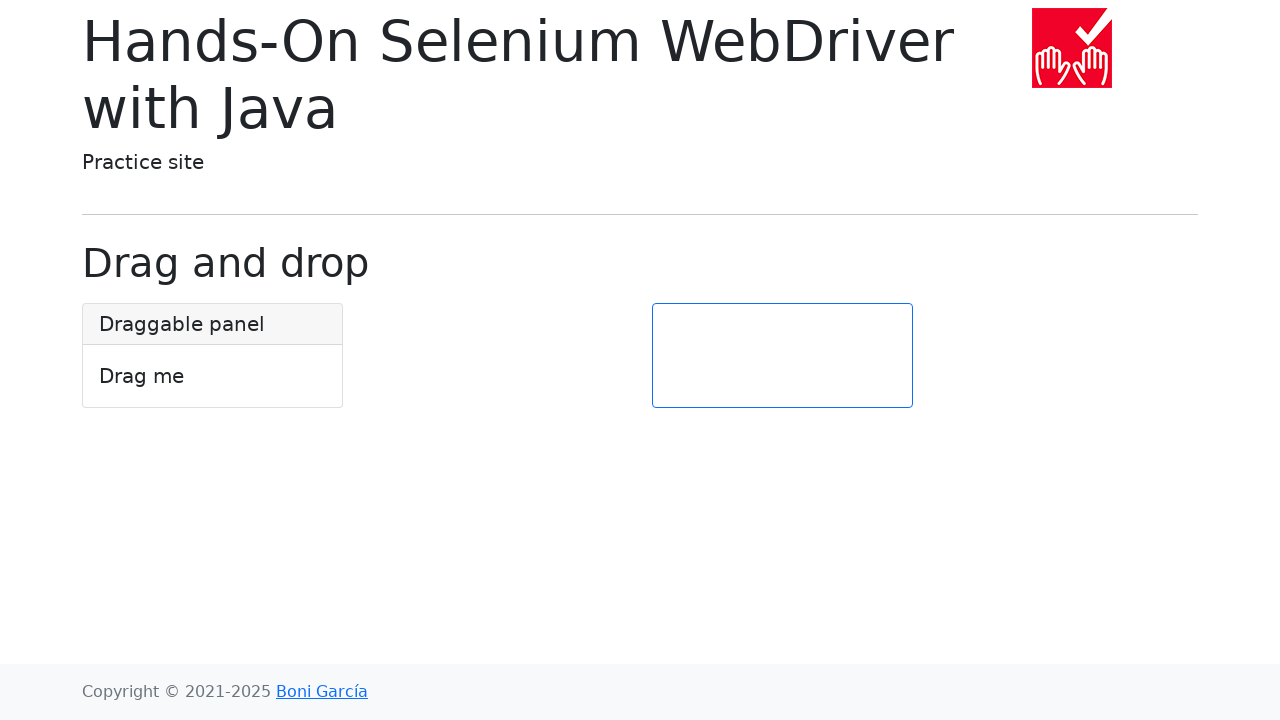

Dragged element to the right by 100 pixels at (183, 304)
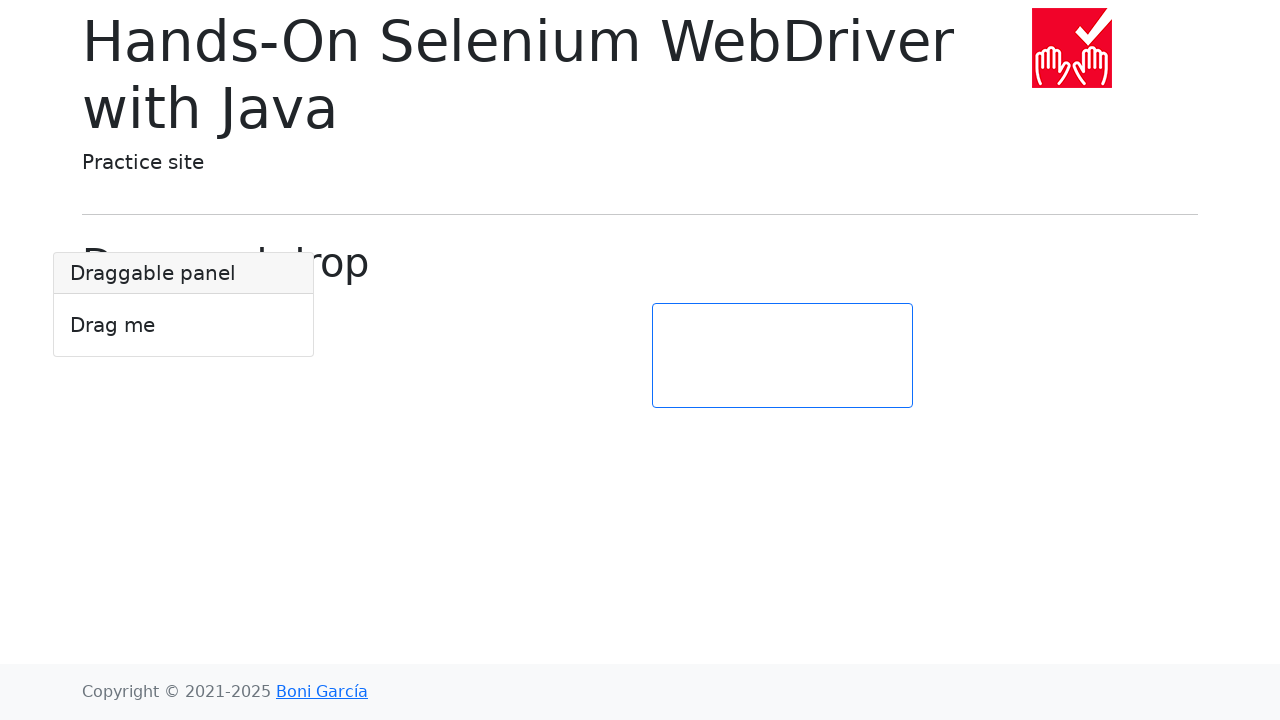

Hovered over draggable element at (184, 305) on #draggable
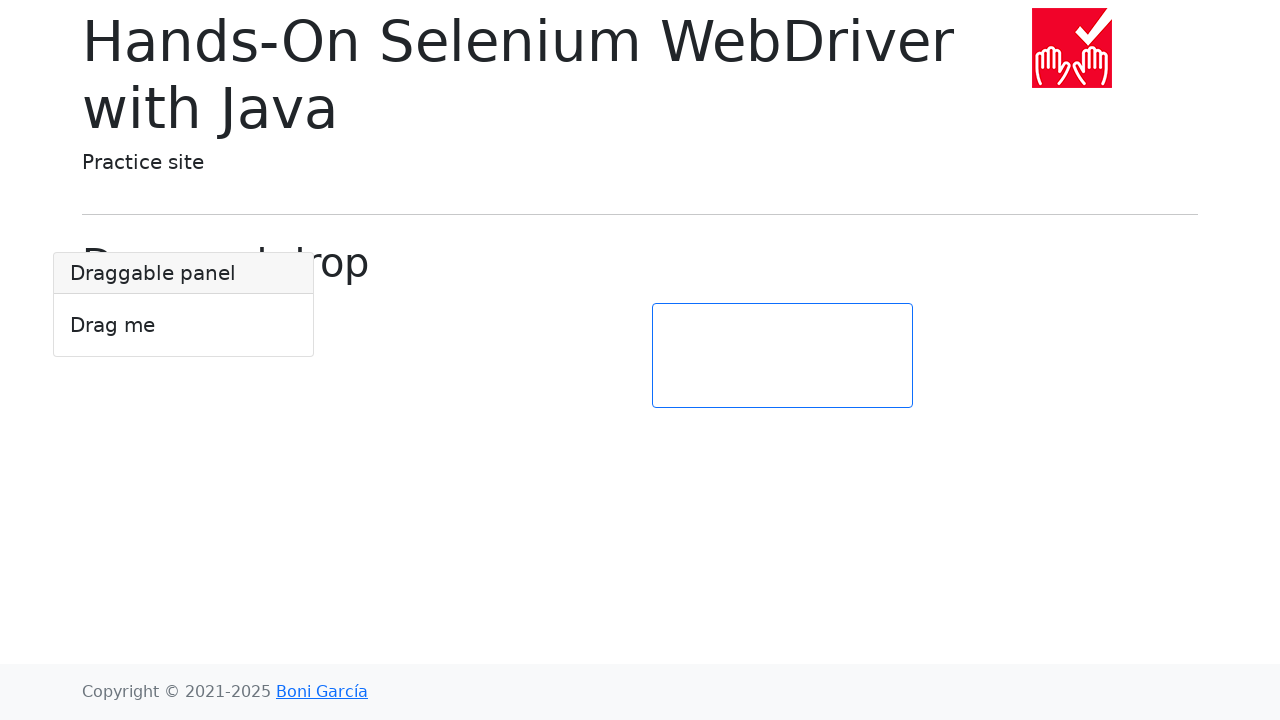

Mouse button pressed down at (184, 305)
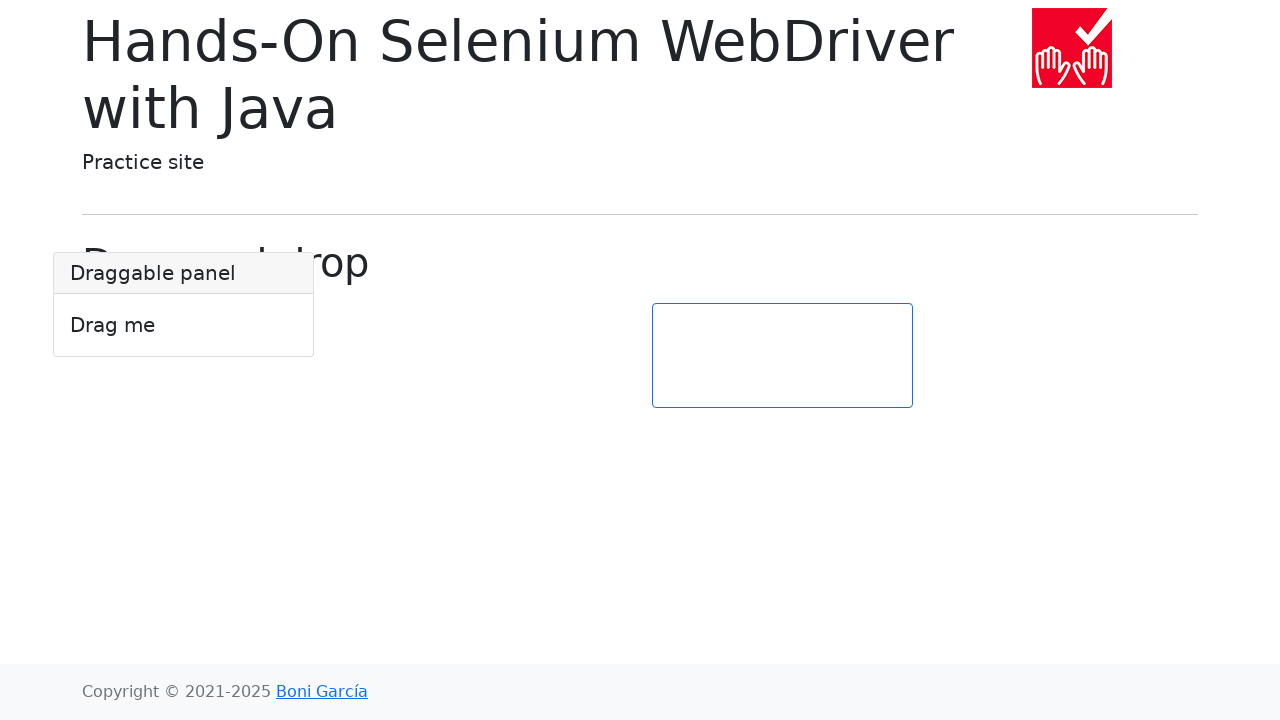

Moved mouse right to complete first side of square at (182, 303)
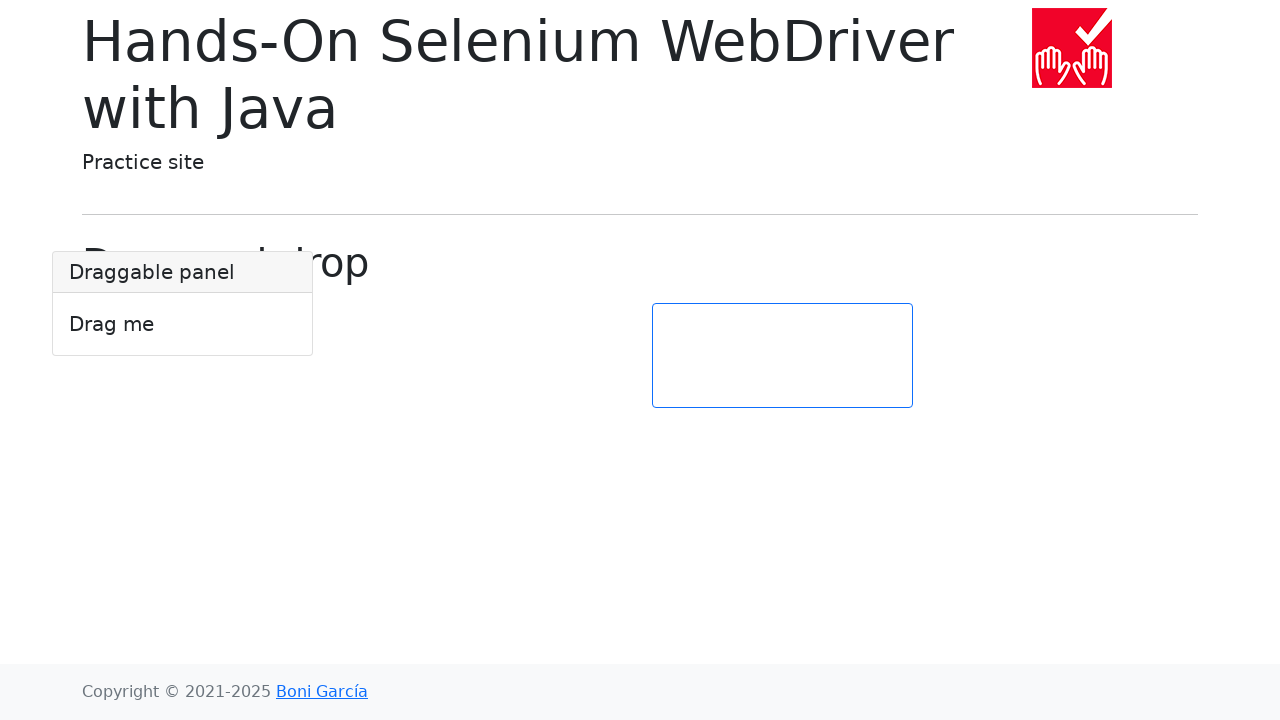

Moved mouse down to complete second side of square at (182, 403)
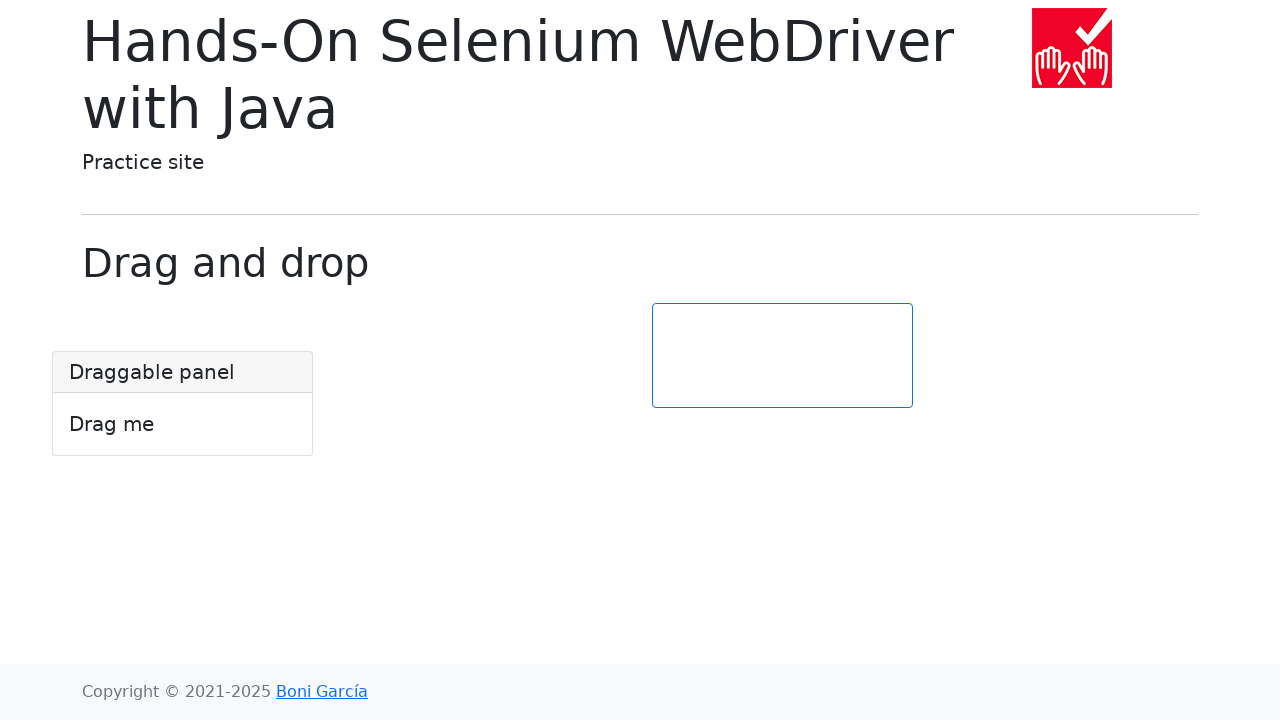

Moved mouse left to complete third side of square at (82, 403)
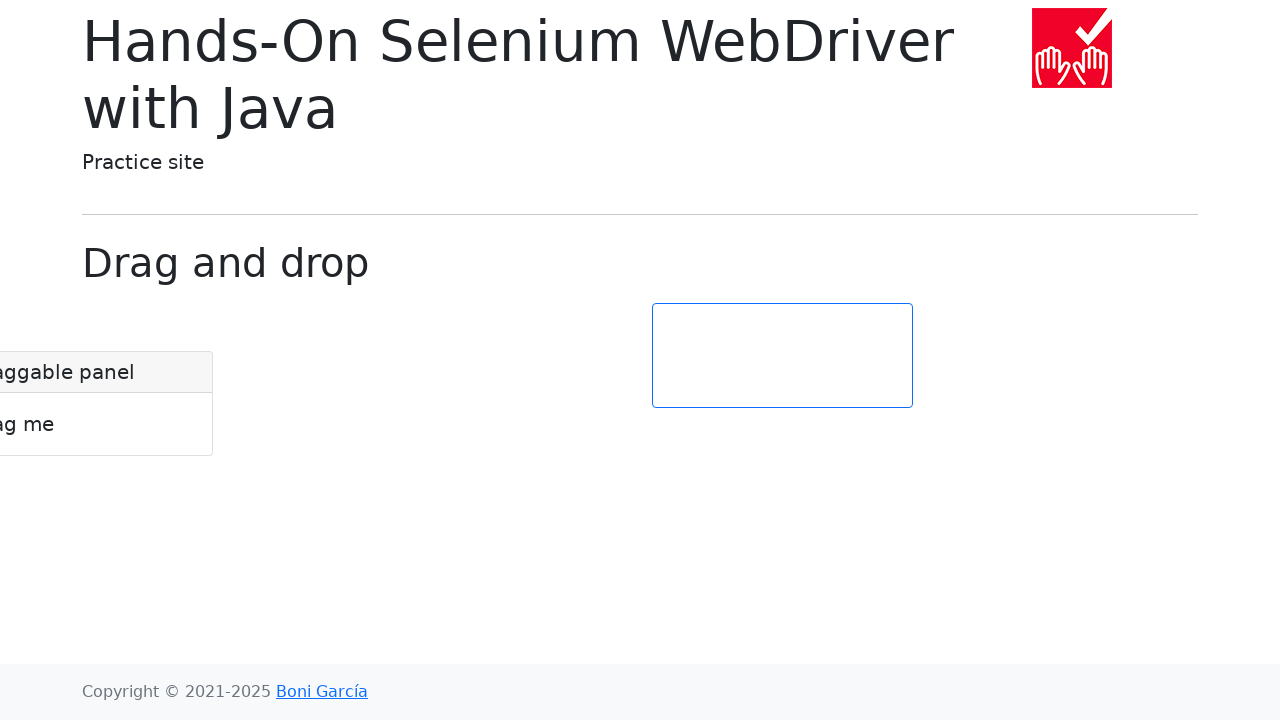

Moved mouse up to complete square pattern and return to original position at (82, 303)
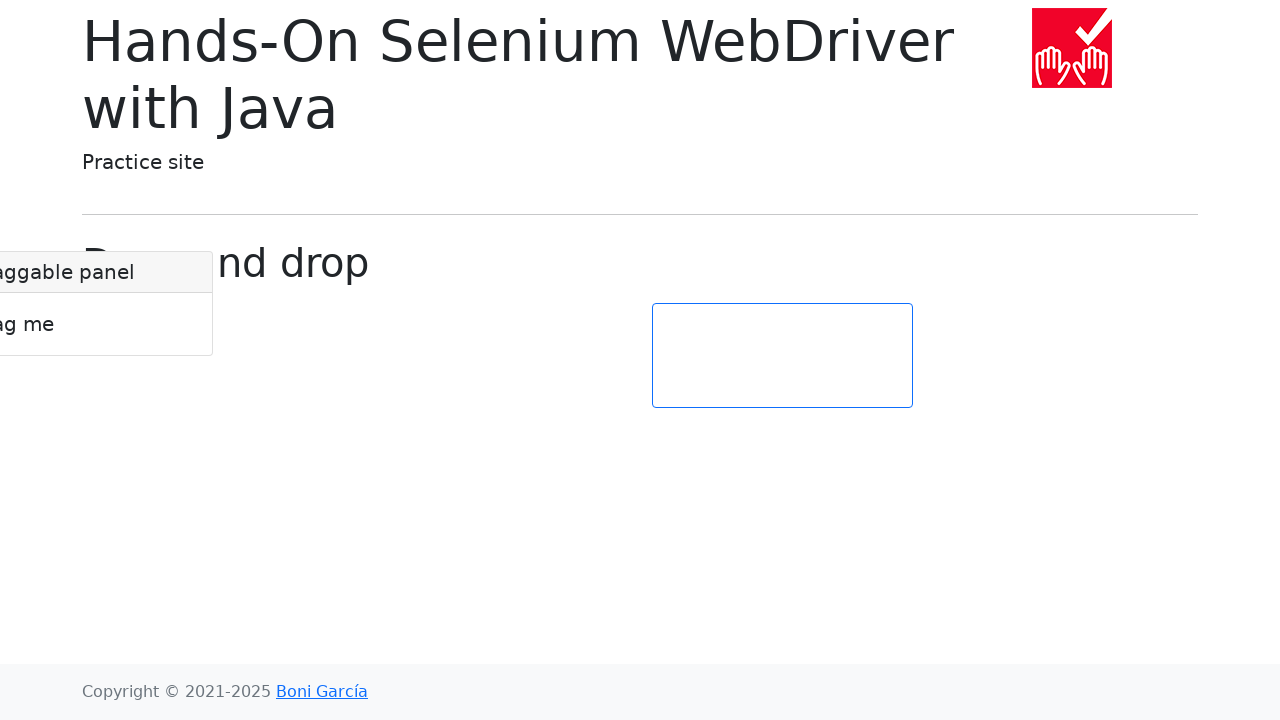

Mouse button released, drag and drop operation completed at (82, 303)
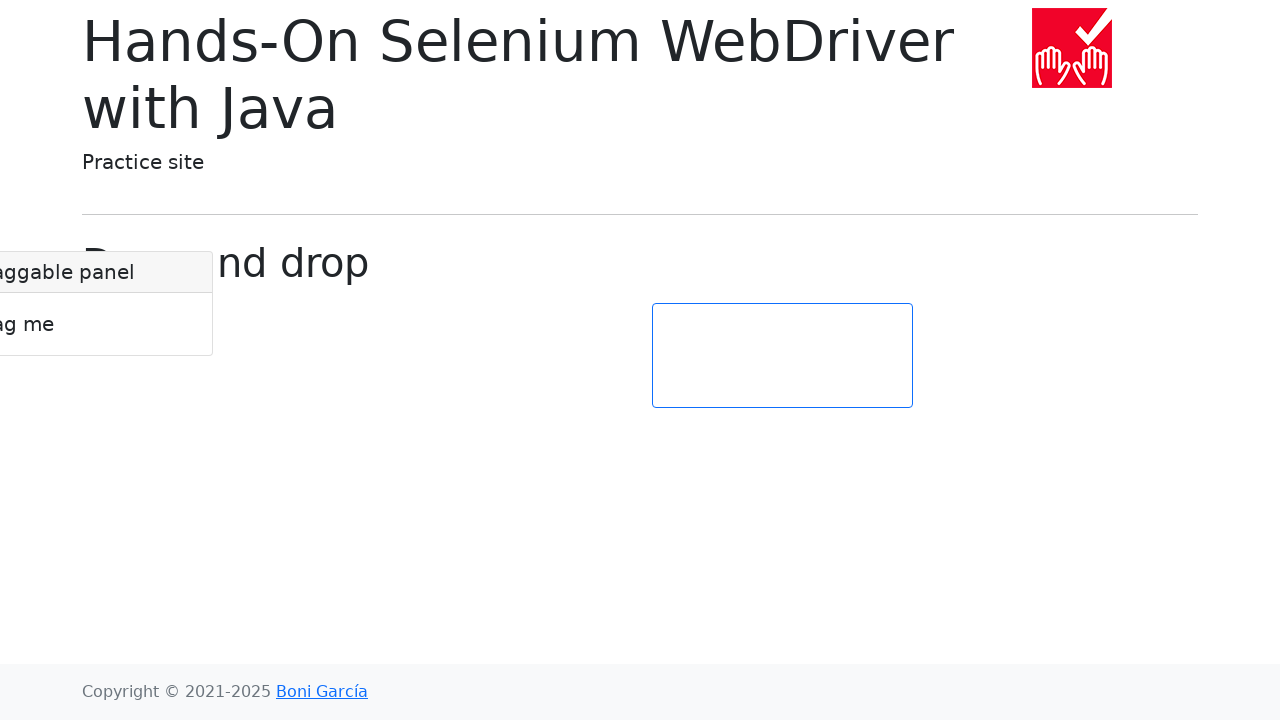

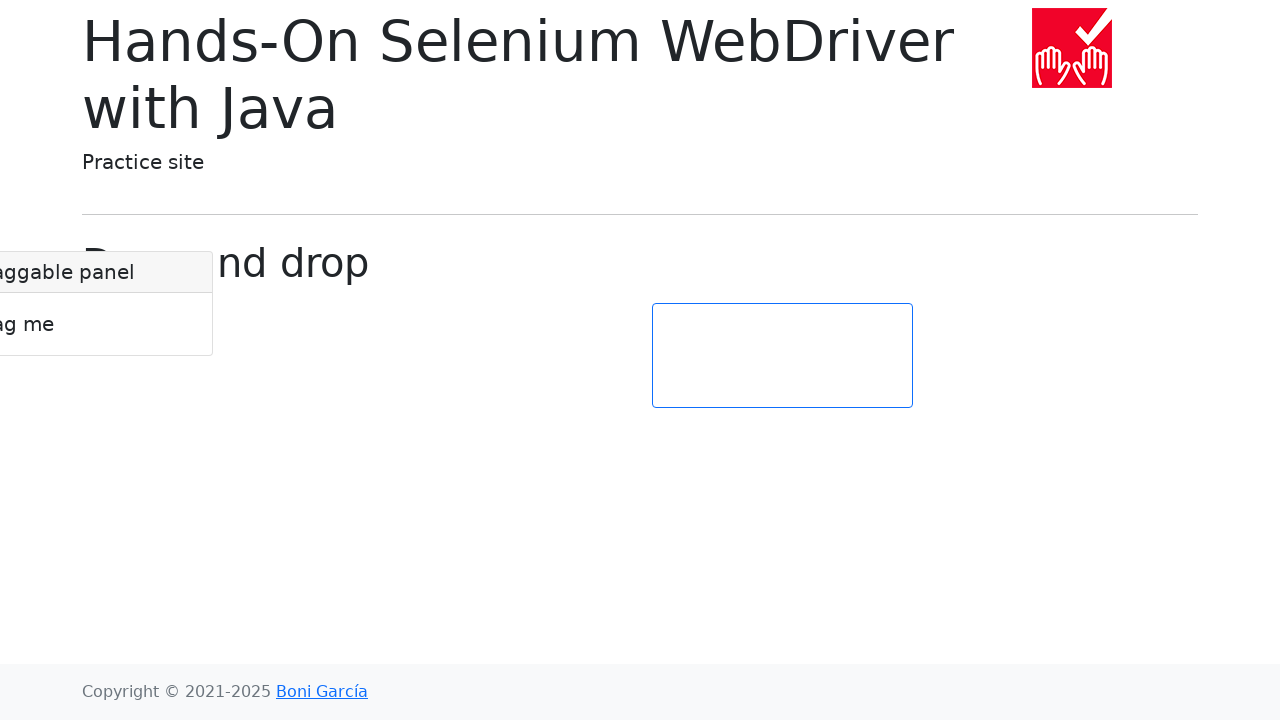